Tests right-click context menu functionality by performing a right-click action on a button element related to a registration satisfaction question

Starting URL: https://demoapps.qspiders.com/ui/button/buttonRight?sublist=1

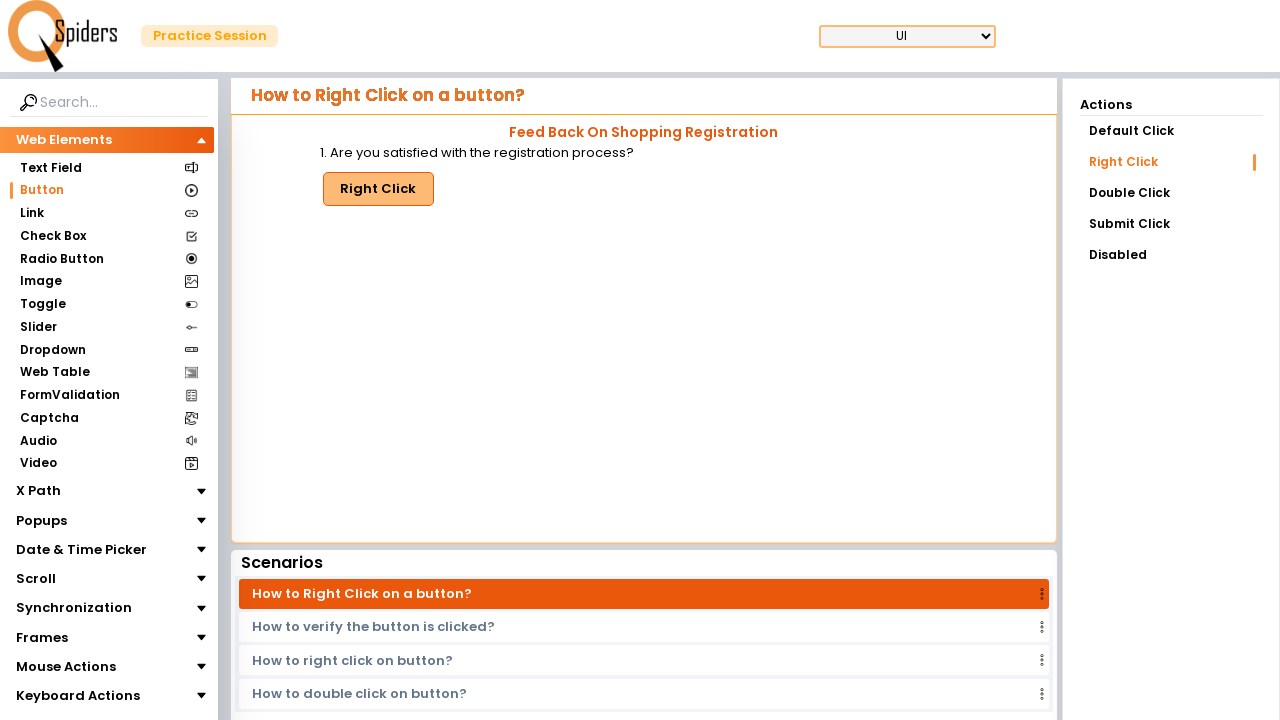

Located the button element following the registration satisfaction question
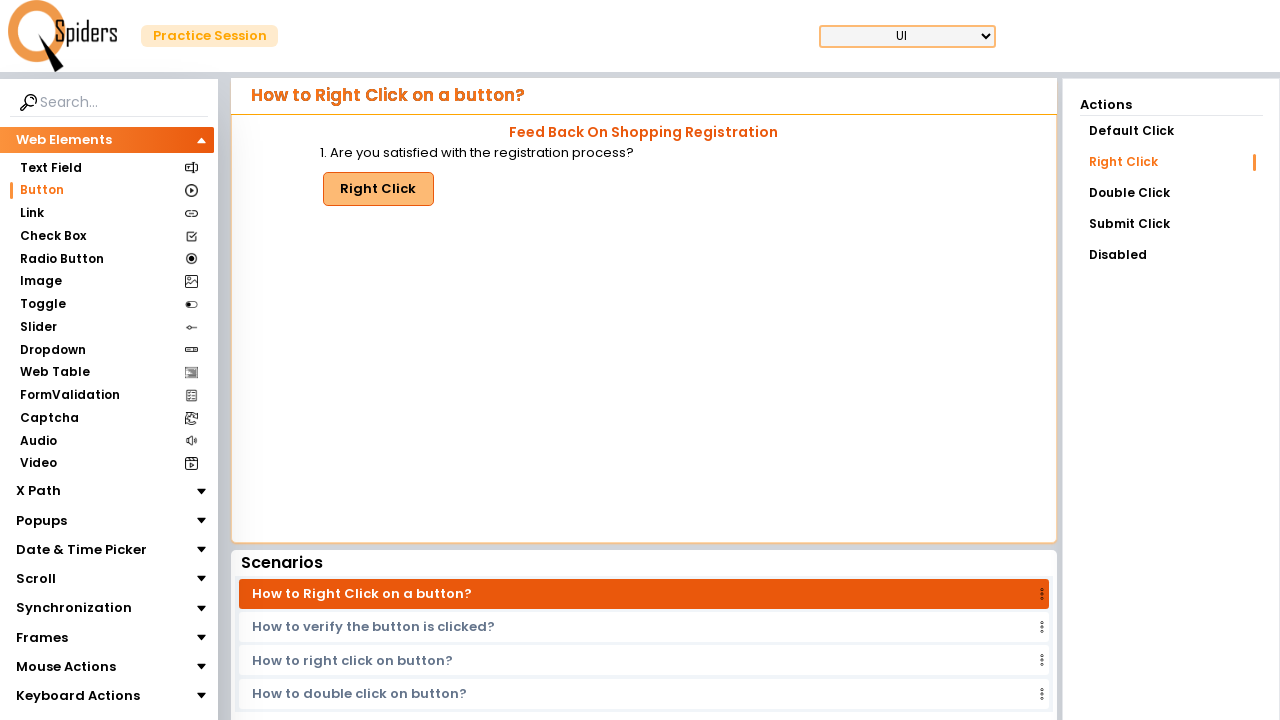

Performed right-click on the registration satisfaction button to open context menu at (378, 189) on xpath=//p[text()='1. Are you satisfied with the registration process?']/followin
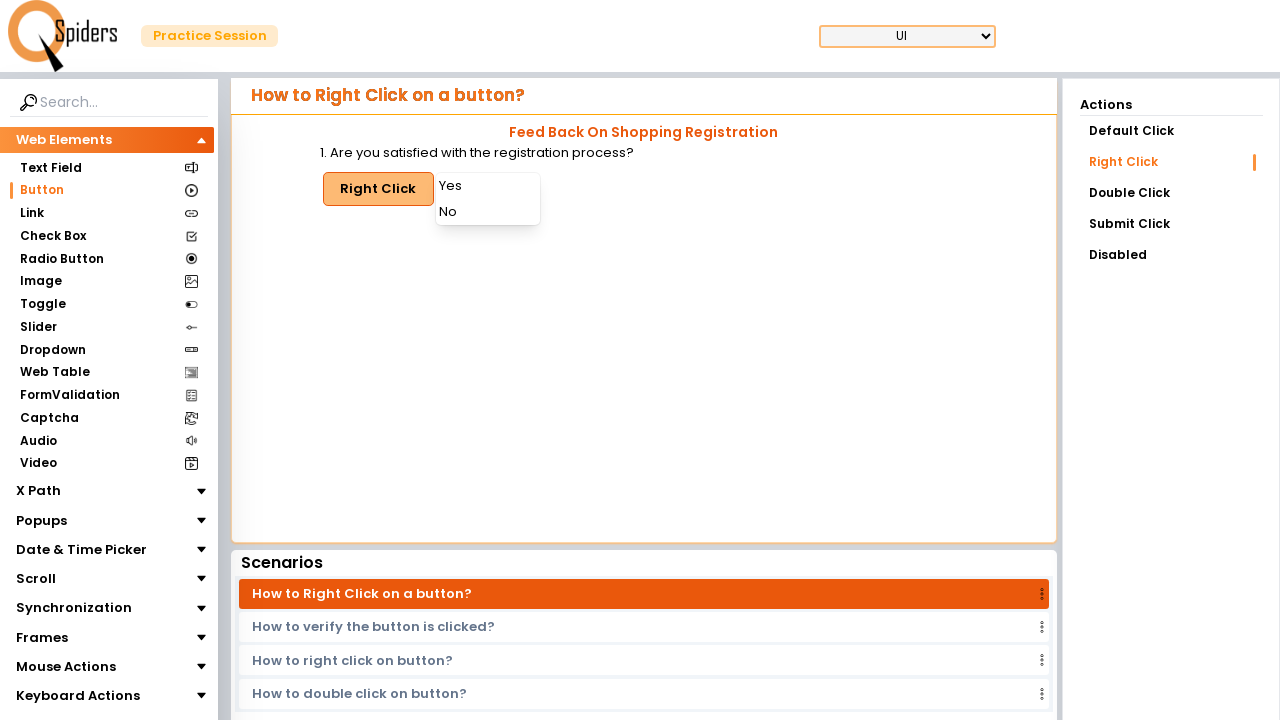

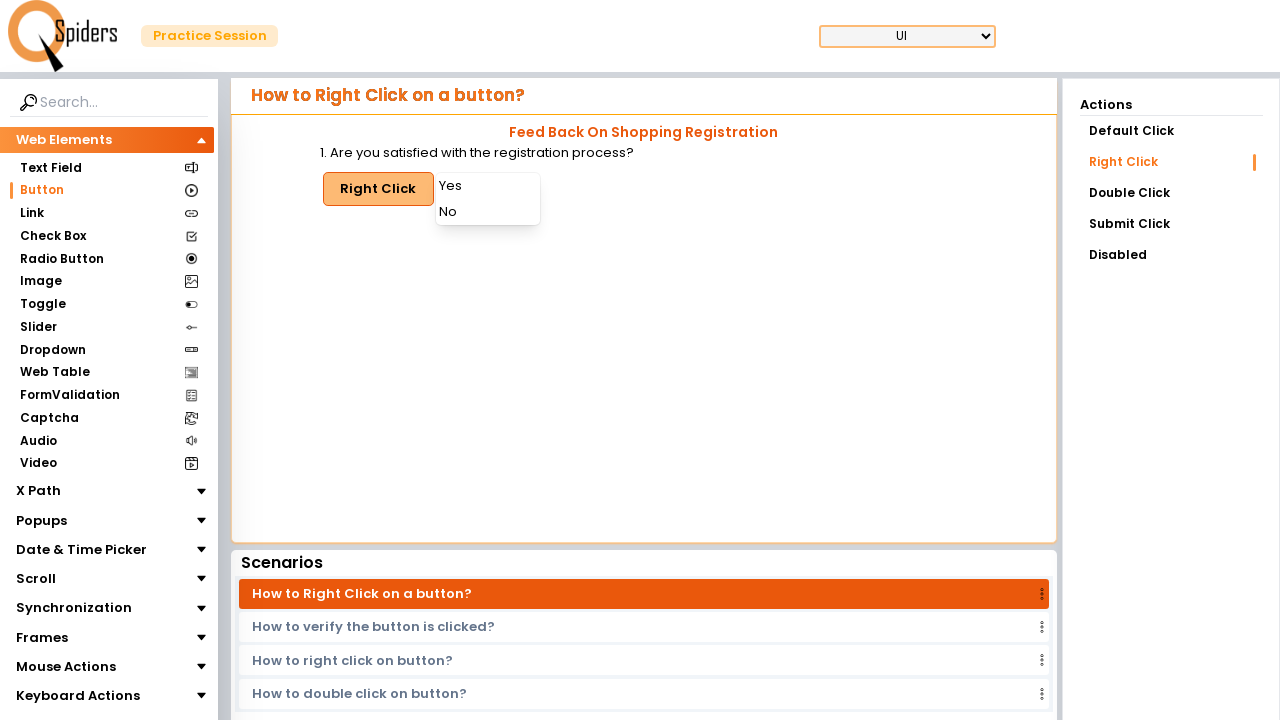